Creates a new paste on Pastebin by filling in code text, selecting Bash syntax highlighting, setting expiration to 10 minutes, and submitting the form

Starting URL: https://pastebin.com/

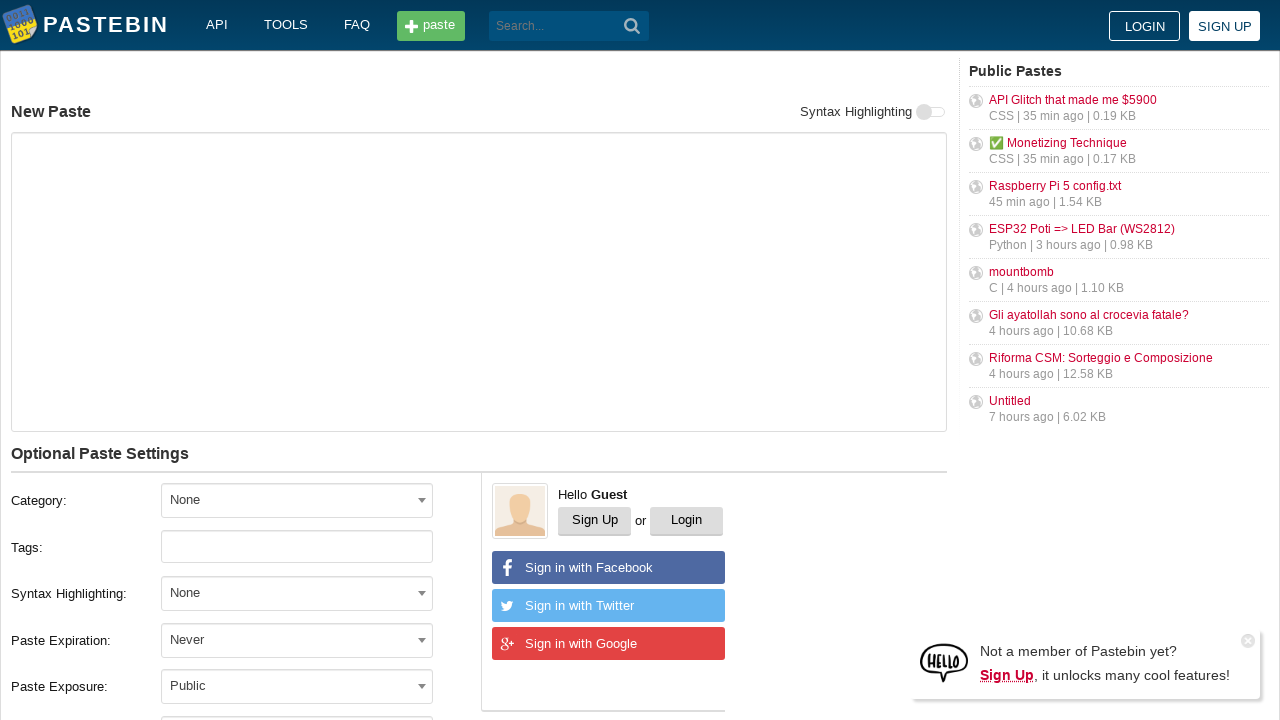

Paste form loaded and ready
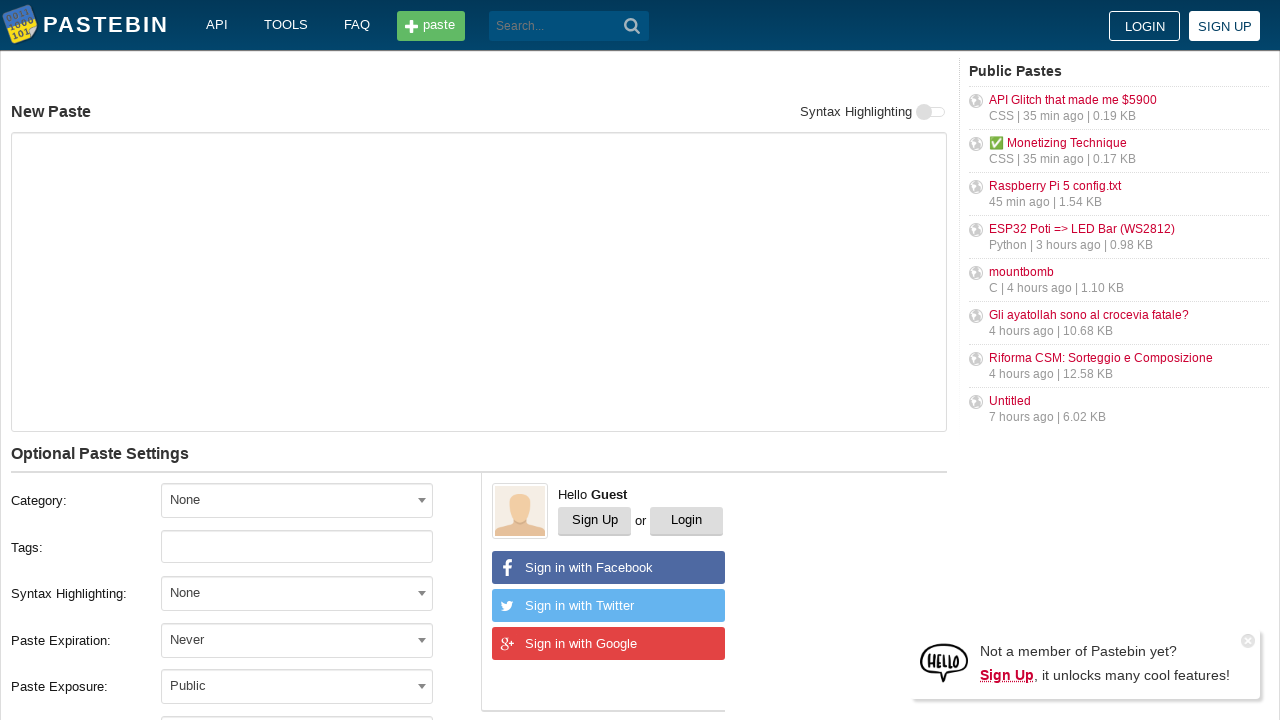

Filled paste text field with Bash script code on #postform-text
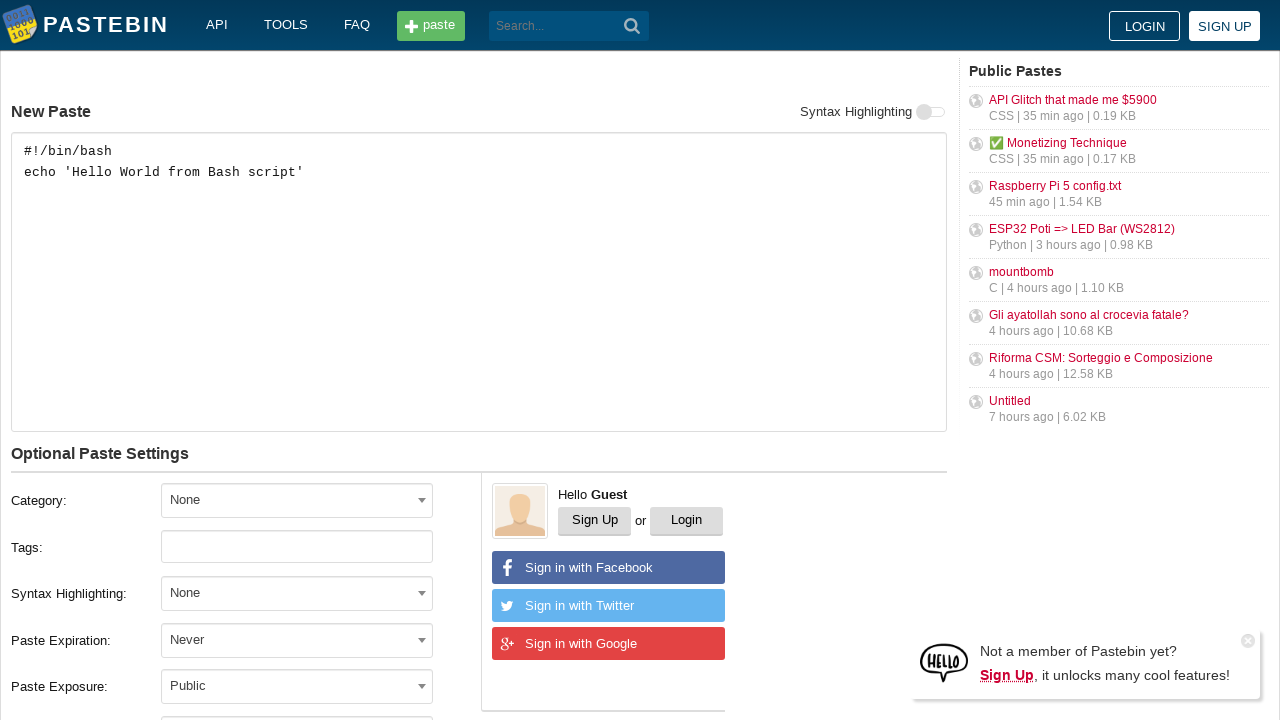

Opened syntax highlighting dropdown at (297, 593) on #select2-postform-format-container
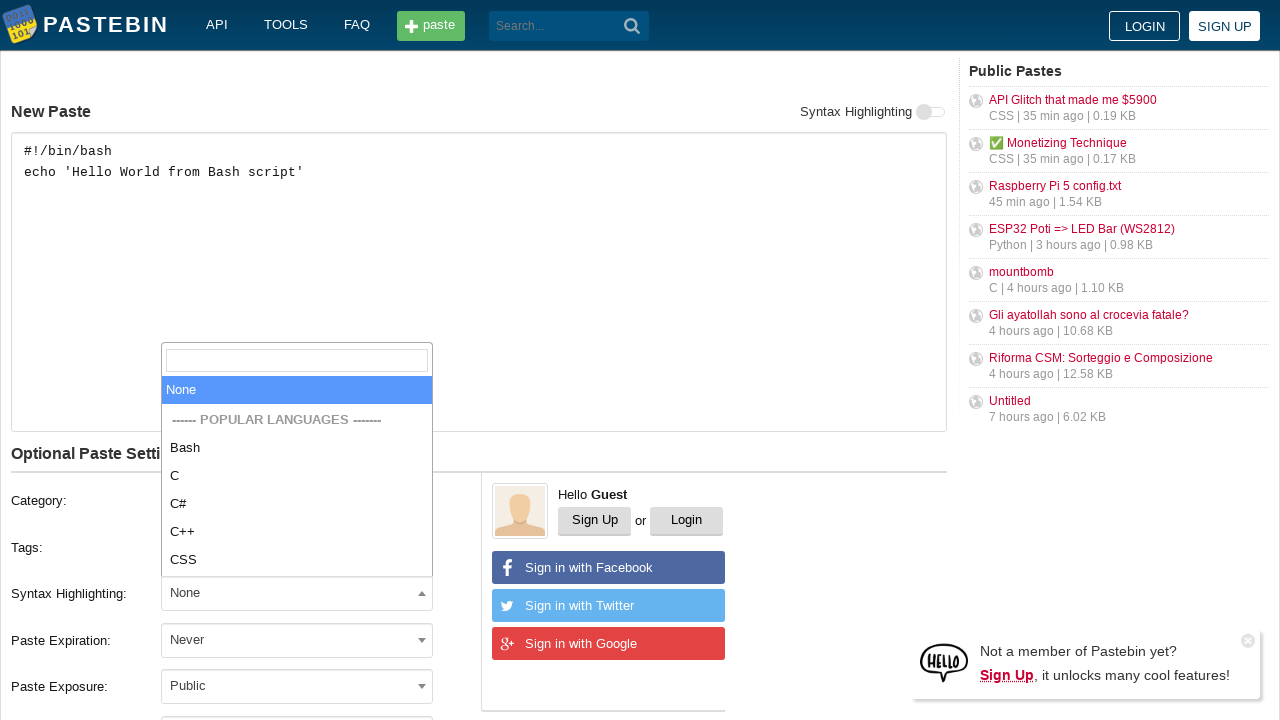

Selected Bash syntax highlighting at (297, 448) on xpath=//li[@class='select2-results__option'][text()='Bash']
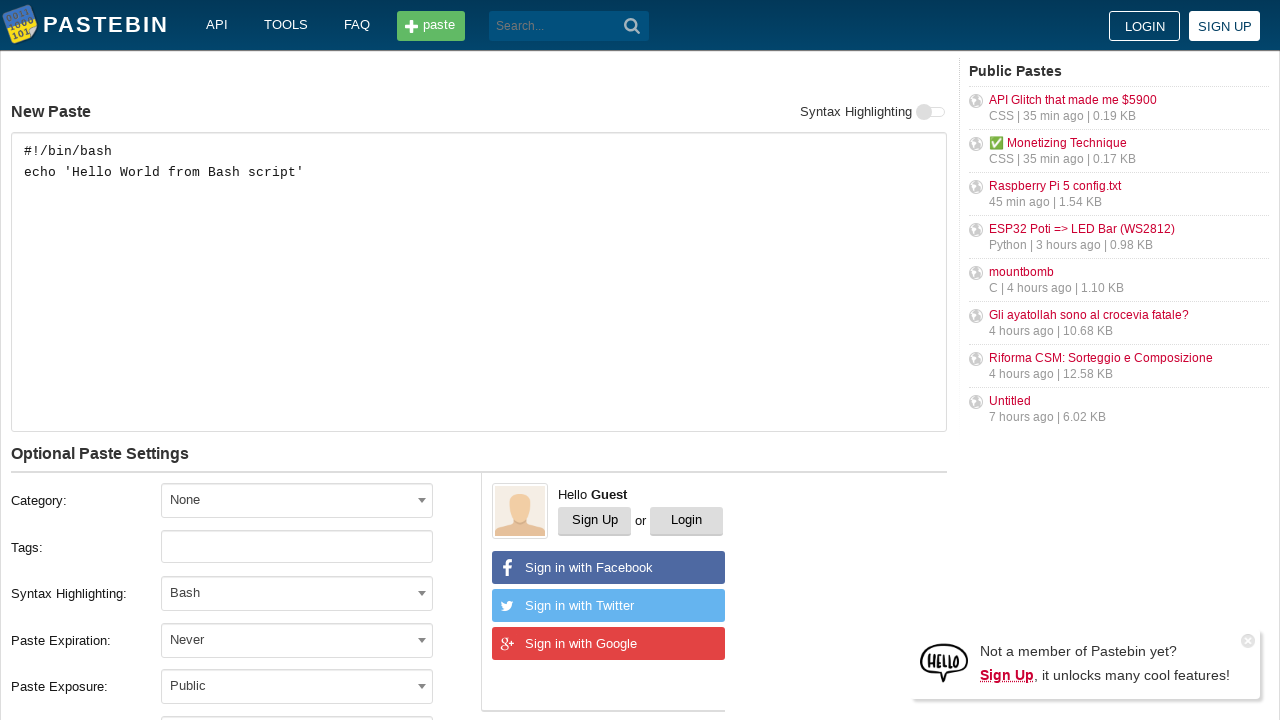

Opened paste expiration dropdown at (297, 640) on #select2-postform-expiration-container
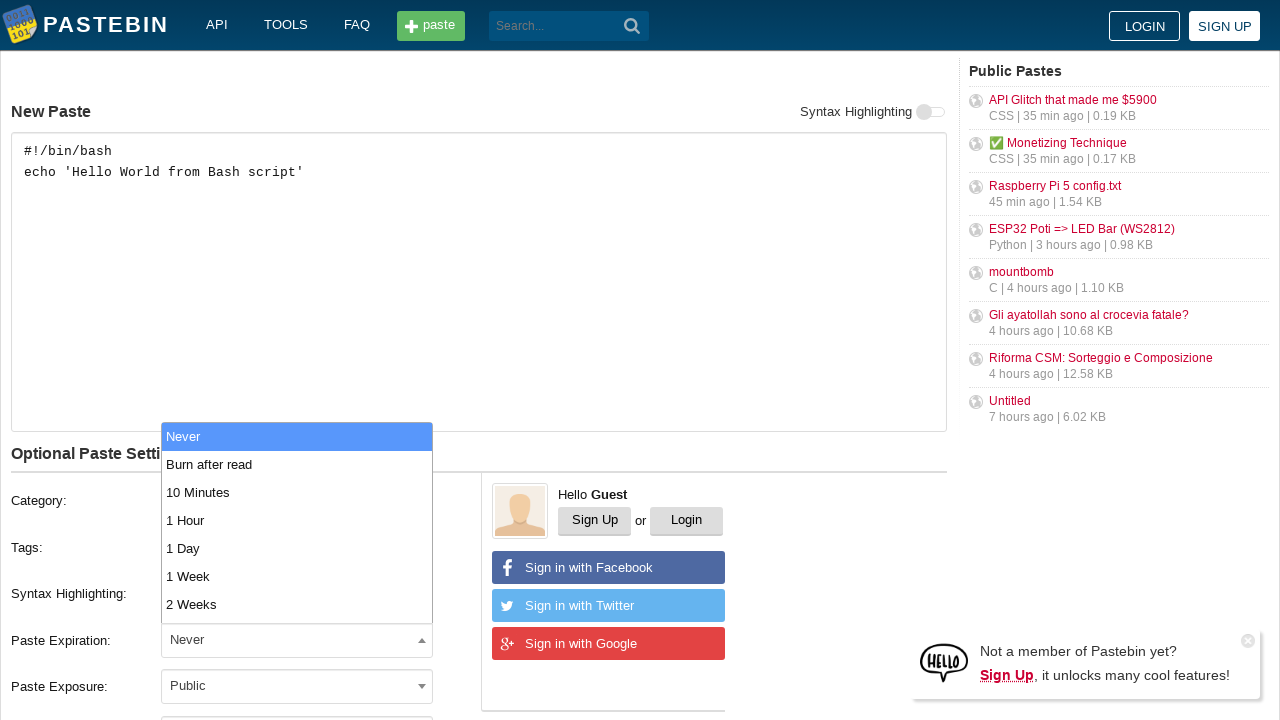

Selected 10 Minutes expiration time at (297, 492) on xpath=//li[@class='select2-results__option'][text()='10 Minutes']
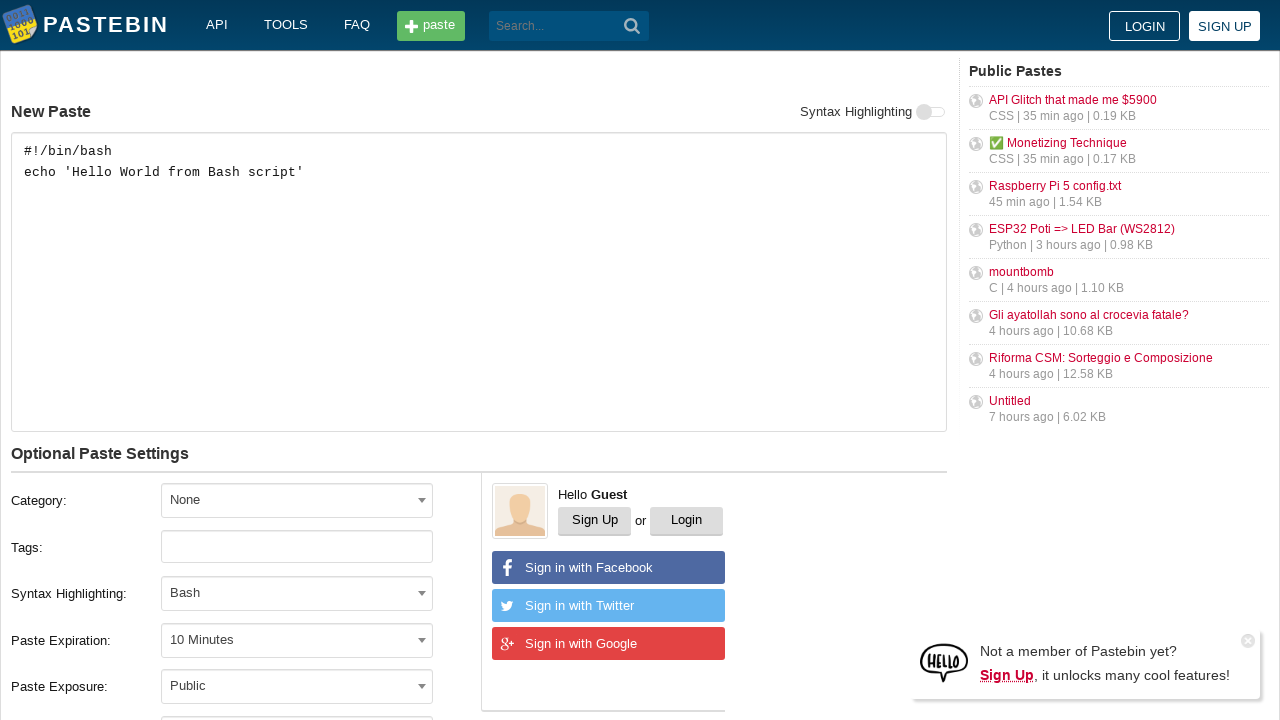

Filled paste name field with 'Test Bash Script' on #postform-name
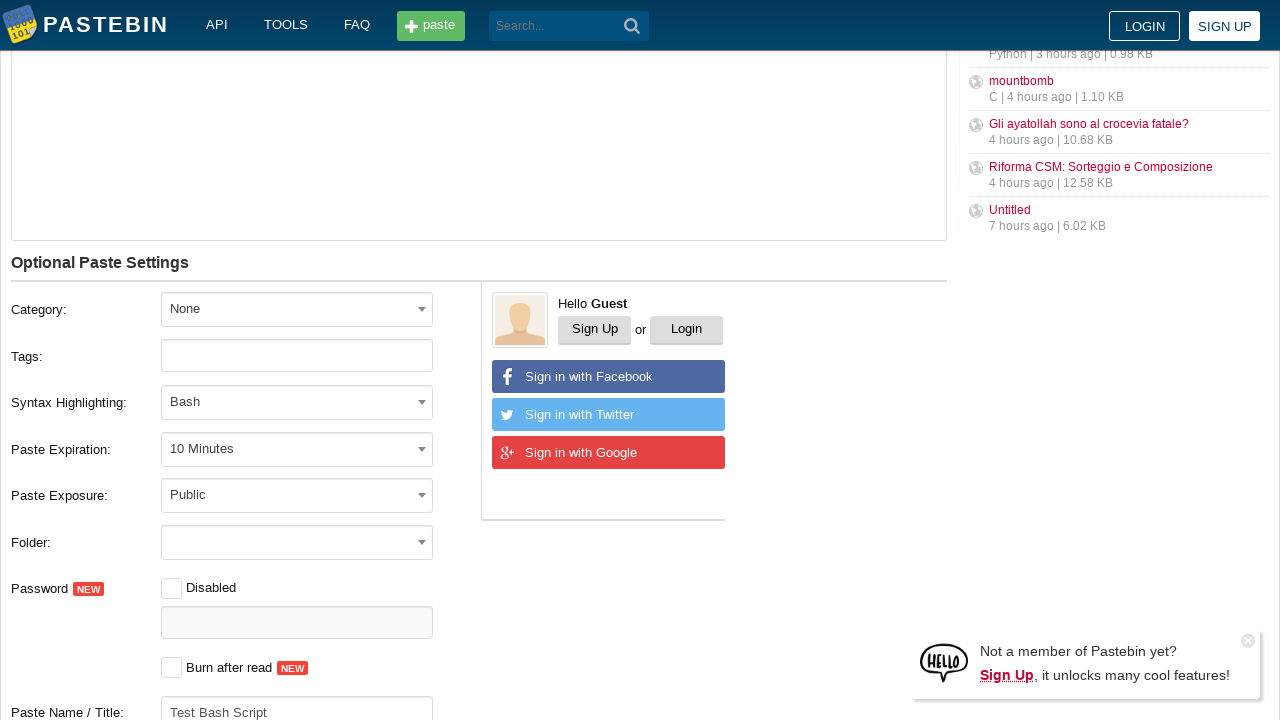

Scrolled down to make submit button visible
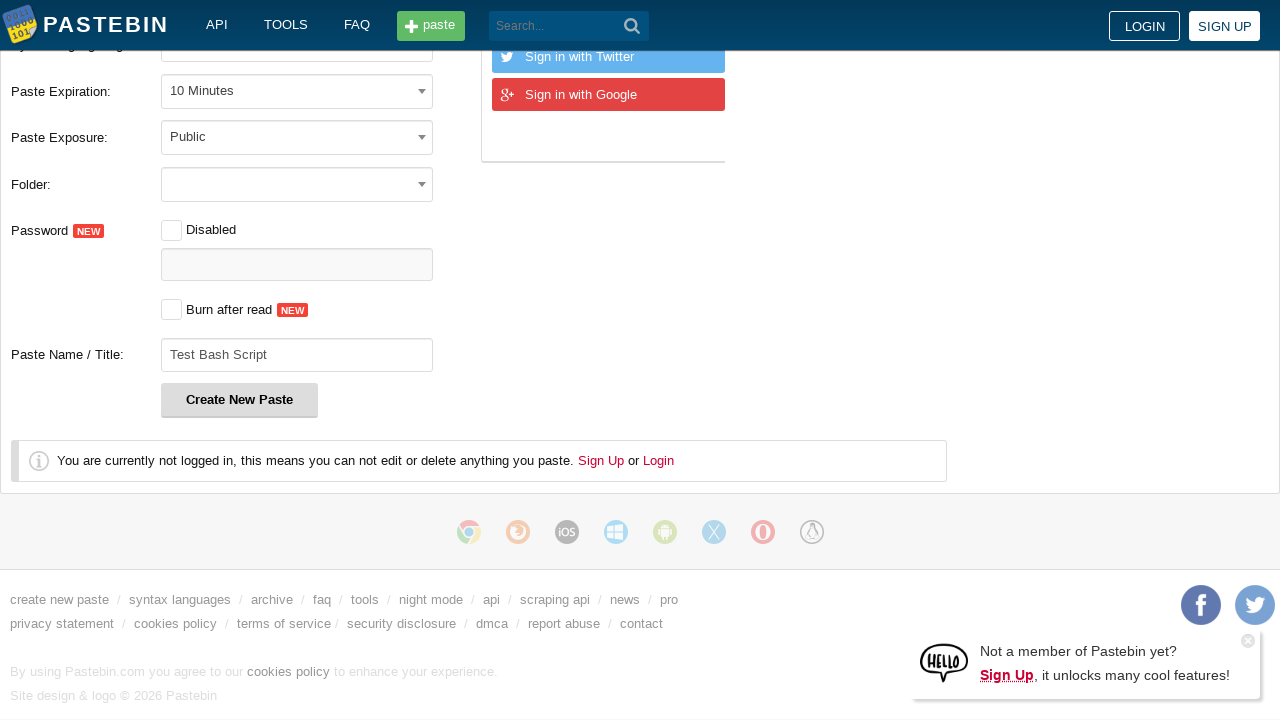

Clicked Create New Paste button to submit form at (240, 400) on xpath=//button[@class='btn -big'][text()='Create New Paste']
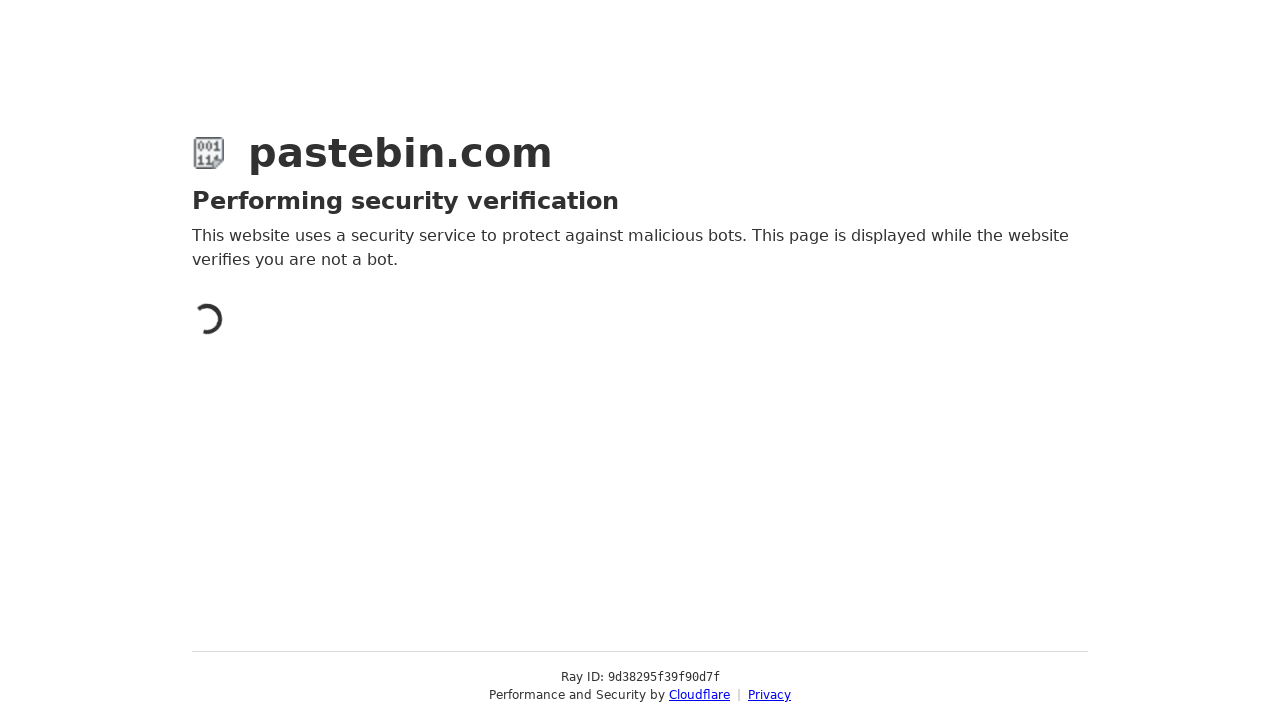

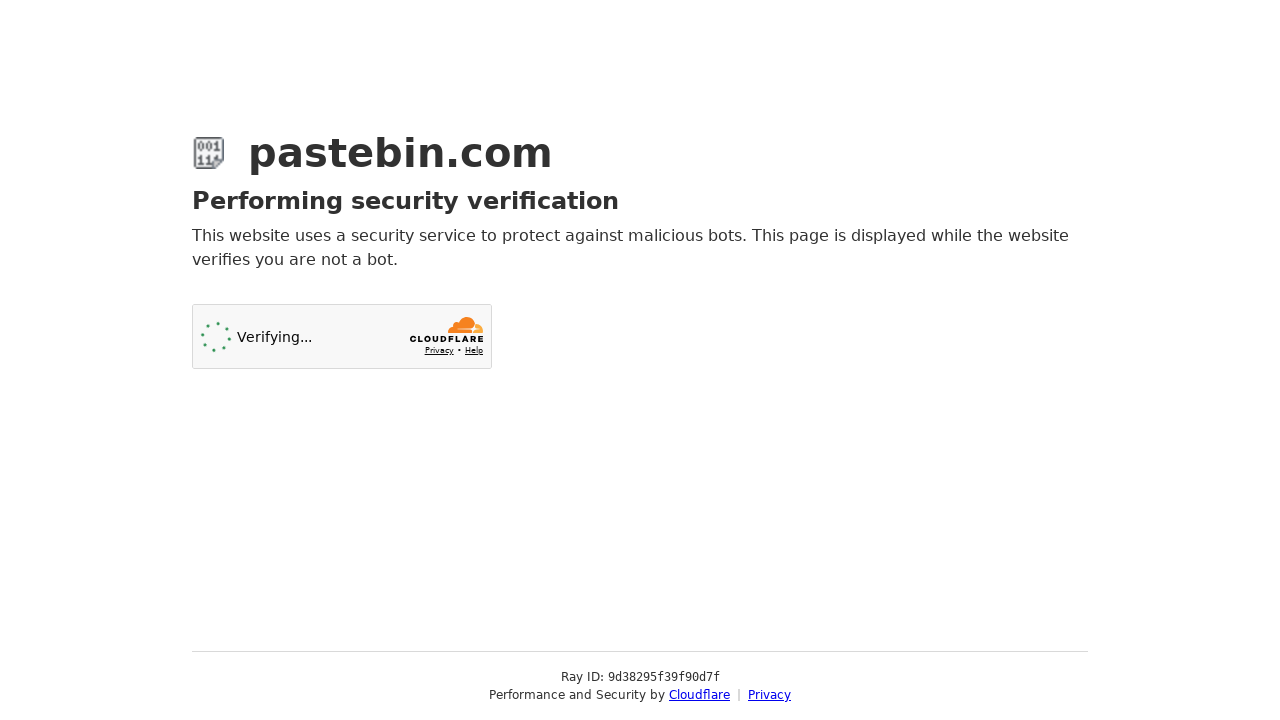